Tests mouse hover interaction on Dribbble by hovering over the Explore menu and clicking on Product Design submenu item

Starting URL: https://dribbble.com/tags/mouse-over

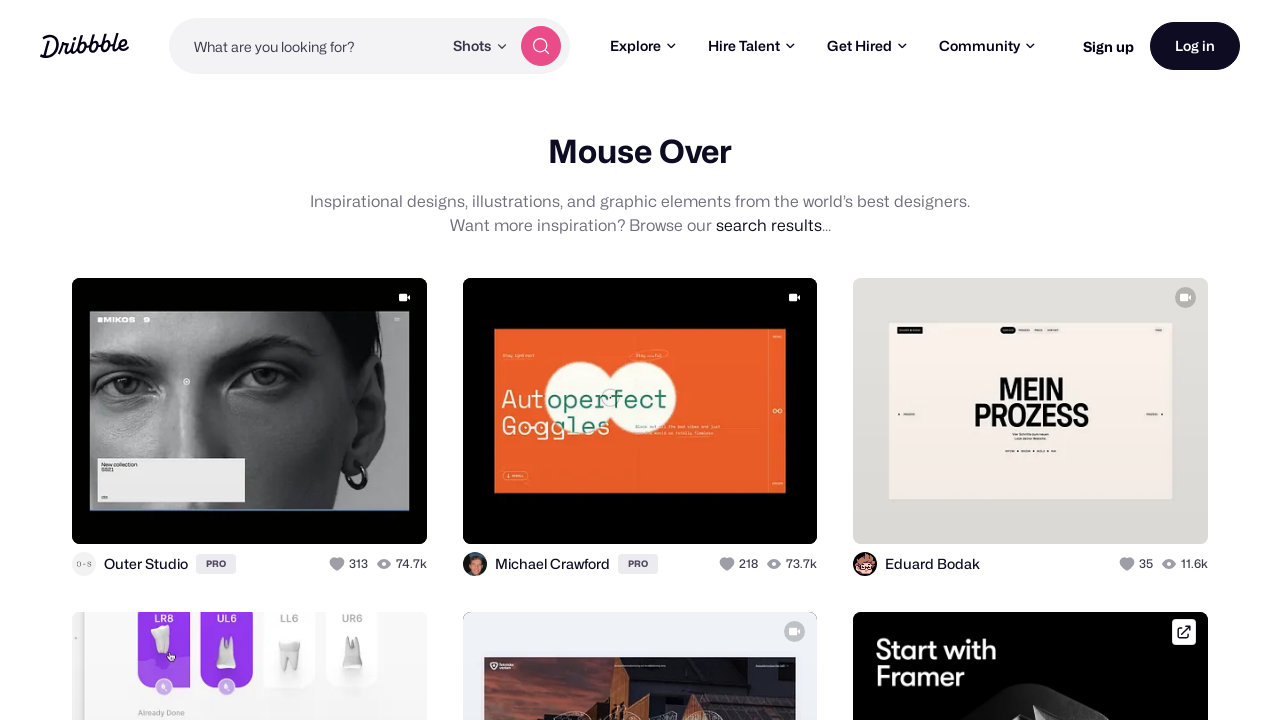

Waited for Dribbble page to load
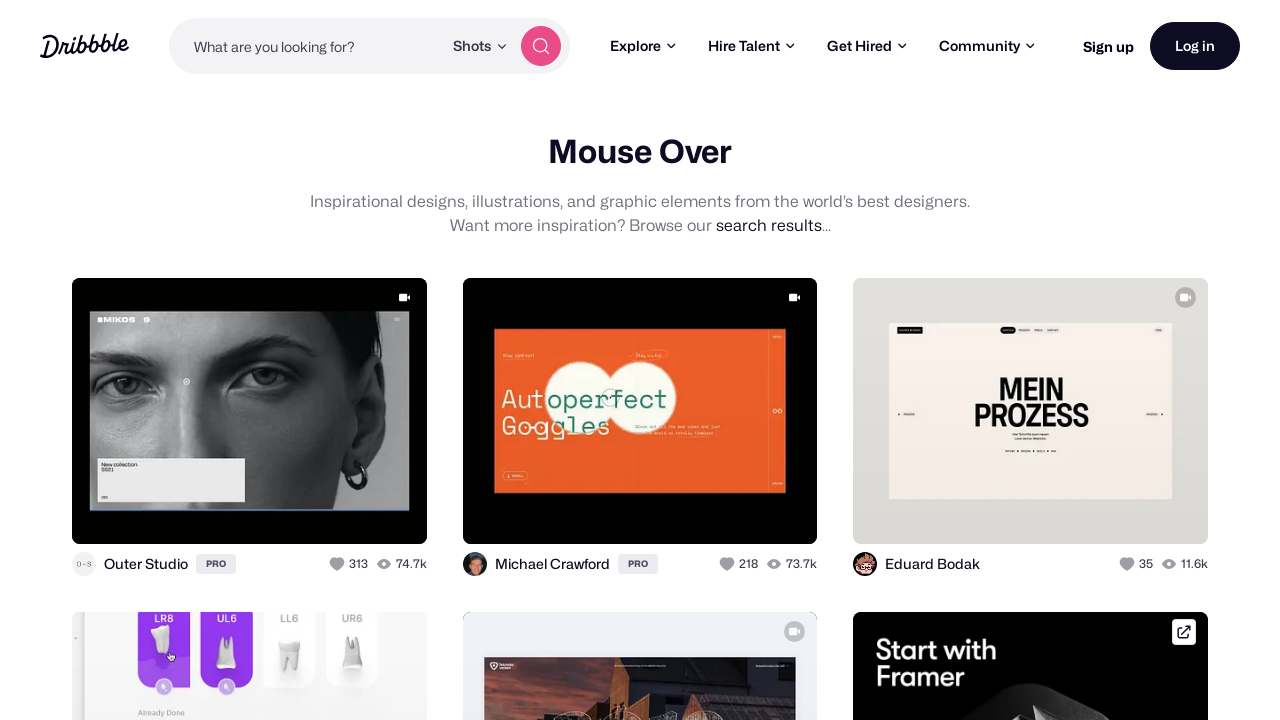

Hovered over Explore menu button to reveal dropdown at (643, 46) on xpath=//a[normalize-space()='Explore']
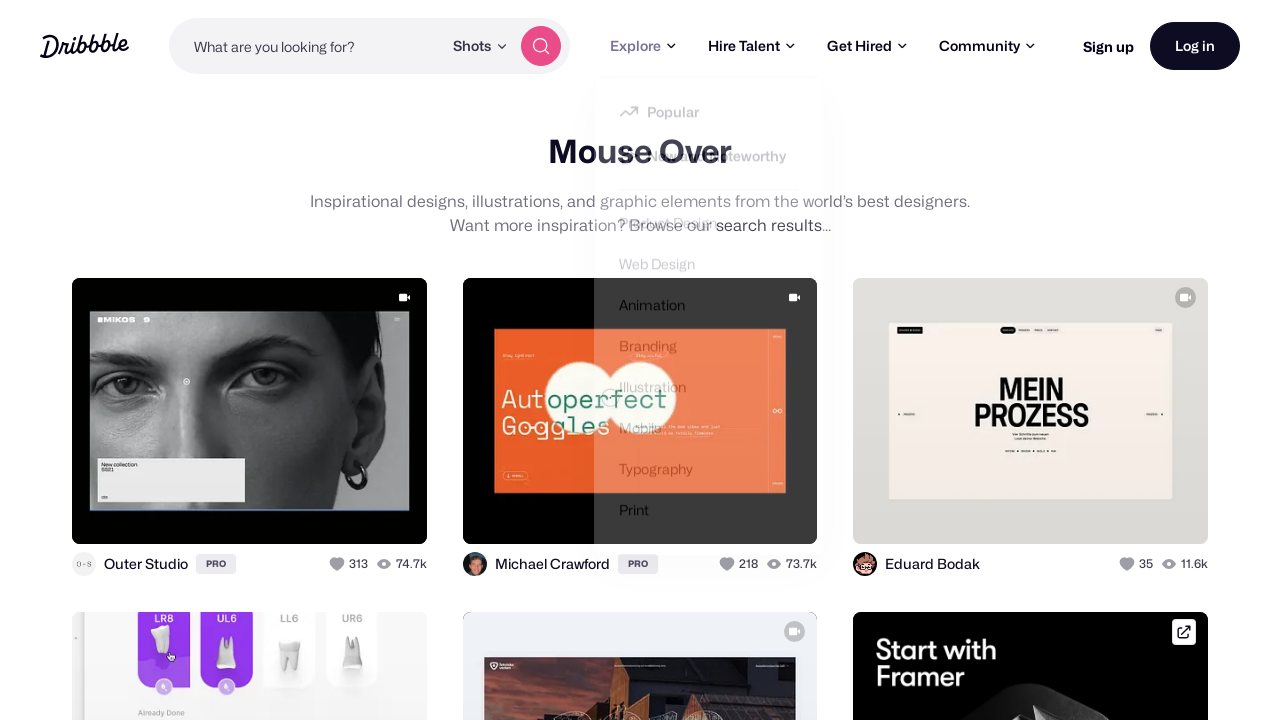

Waited for dropdown menu to appear
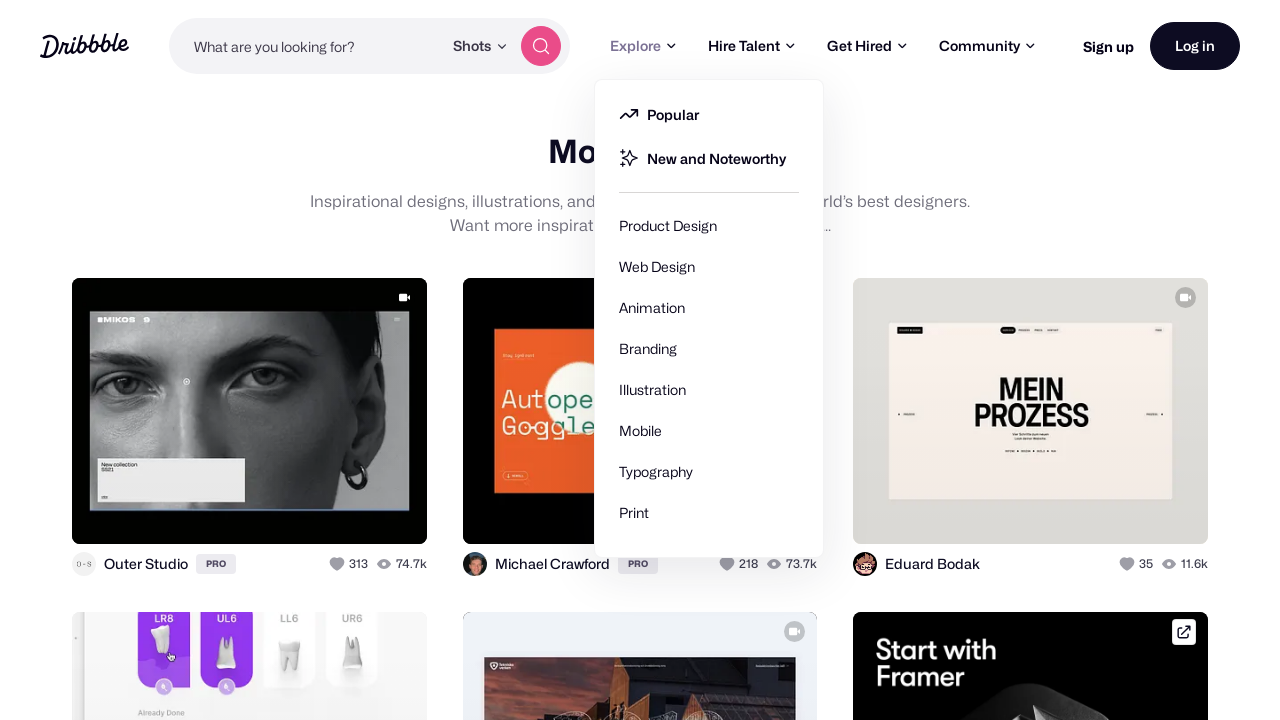

Clicked on Product Design submenu item at (709, 226) on xpath=//a[contains(text(),'Product Design')]
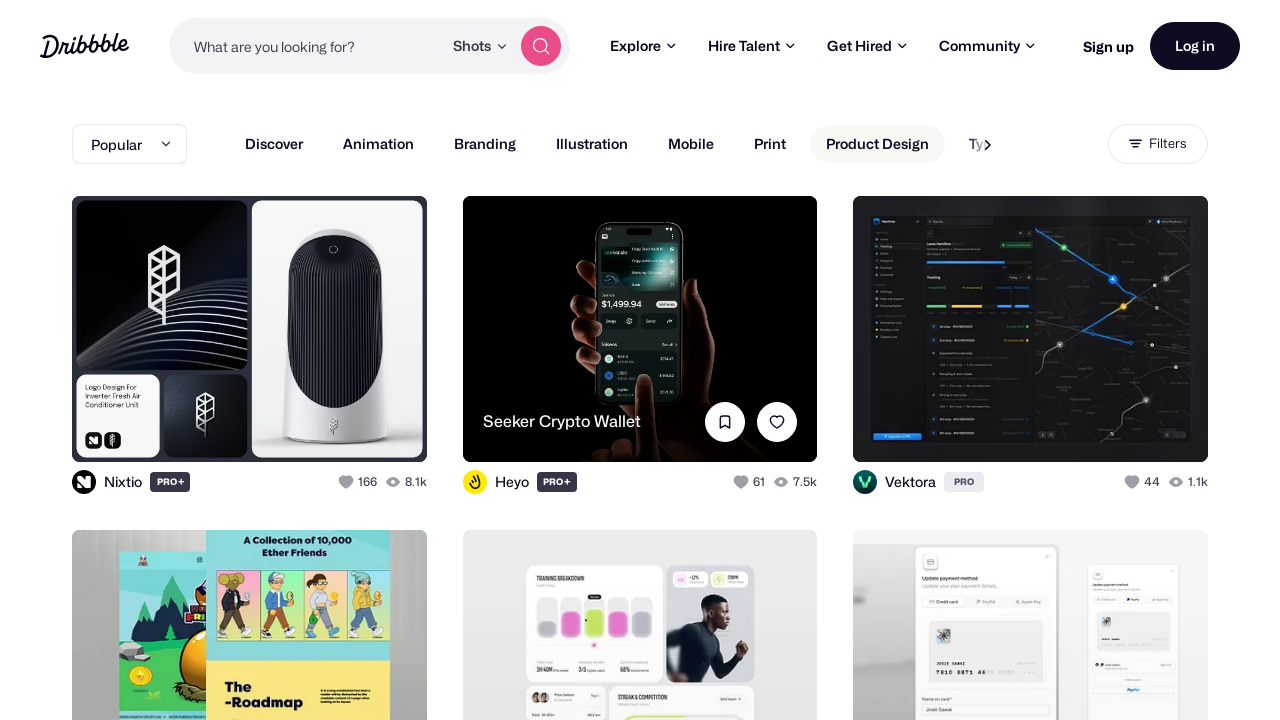

Waited for navigation to Product Design page to complete
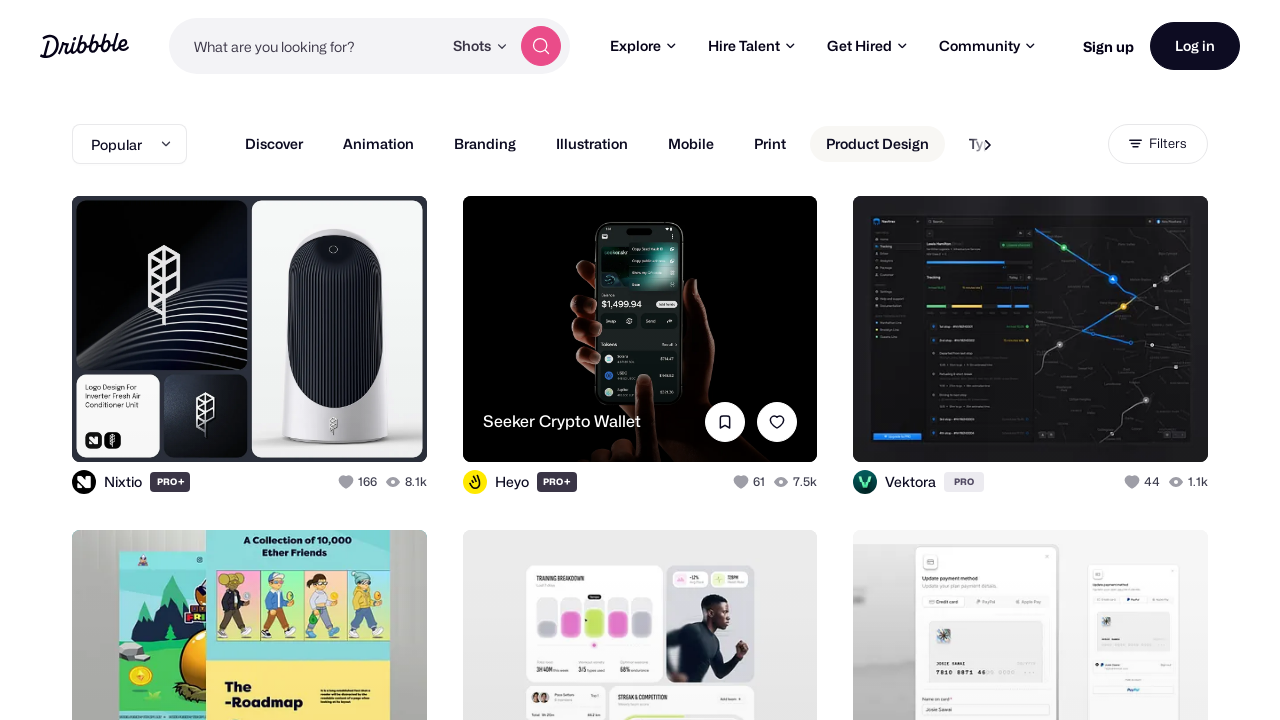

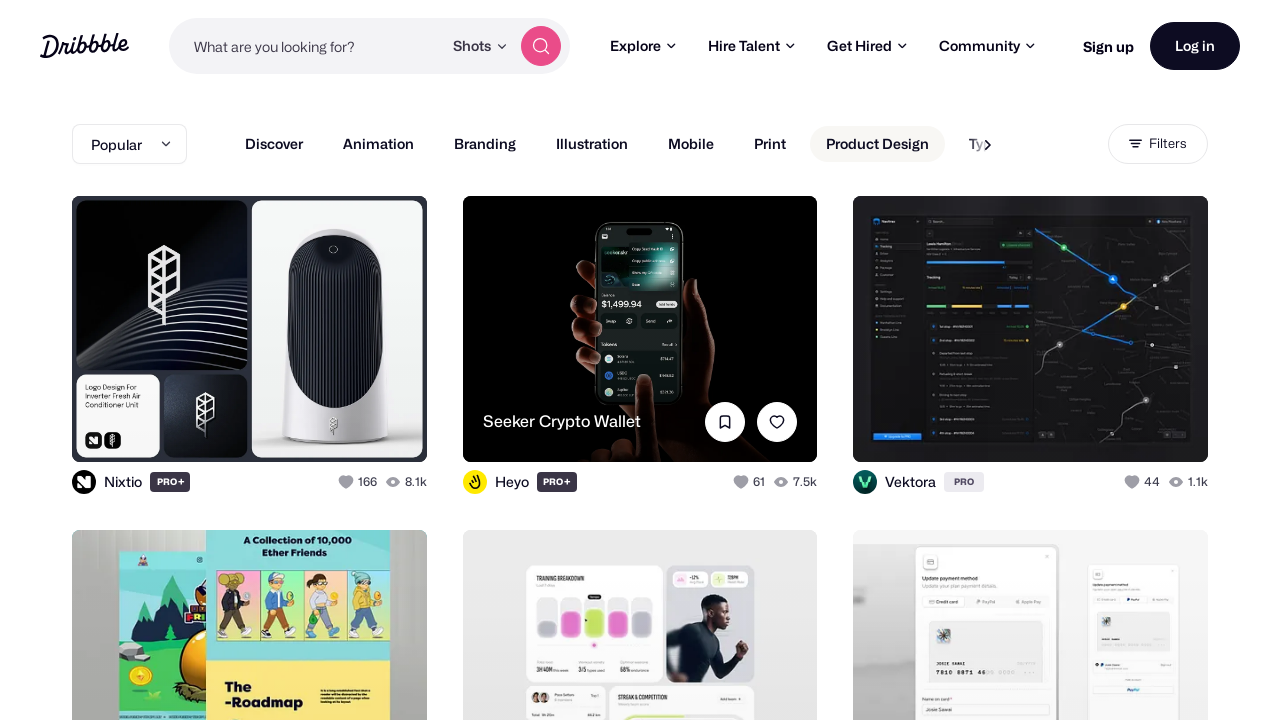